Navigates to Flipkart website and sets the browser window to fullscreen mode to verify the site loads correctly.

Starting URL: https://www.flipkart.com

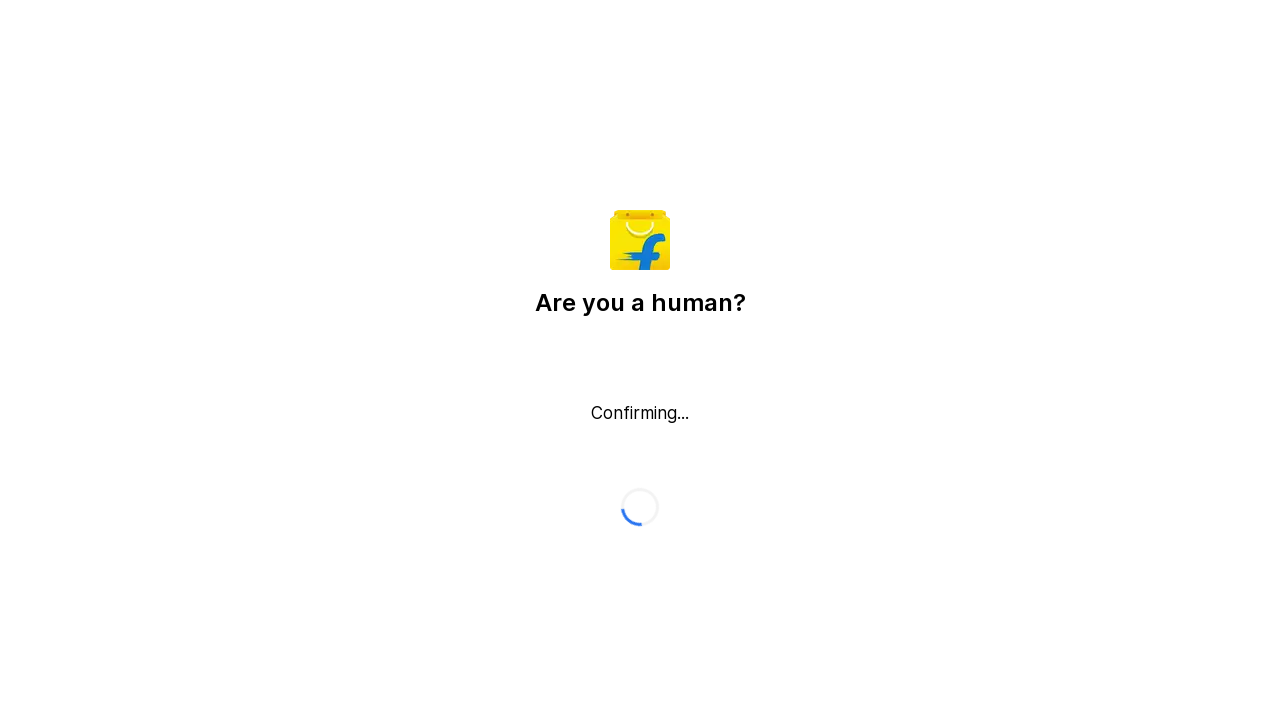

Set browser viewport to 1920x1080 resolution
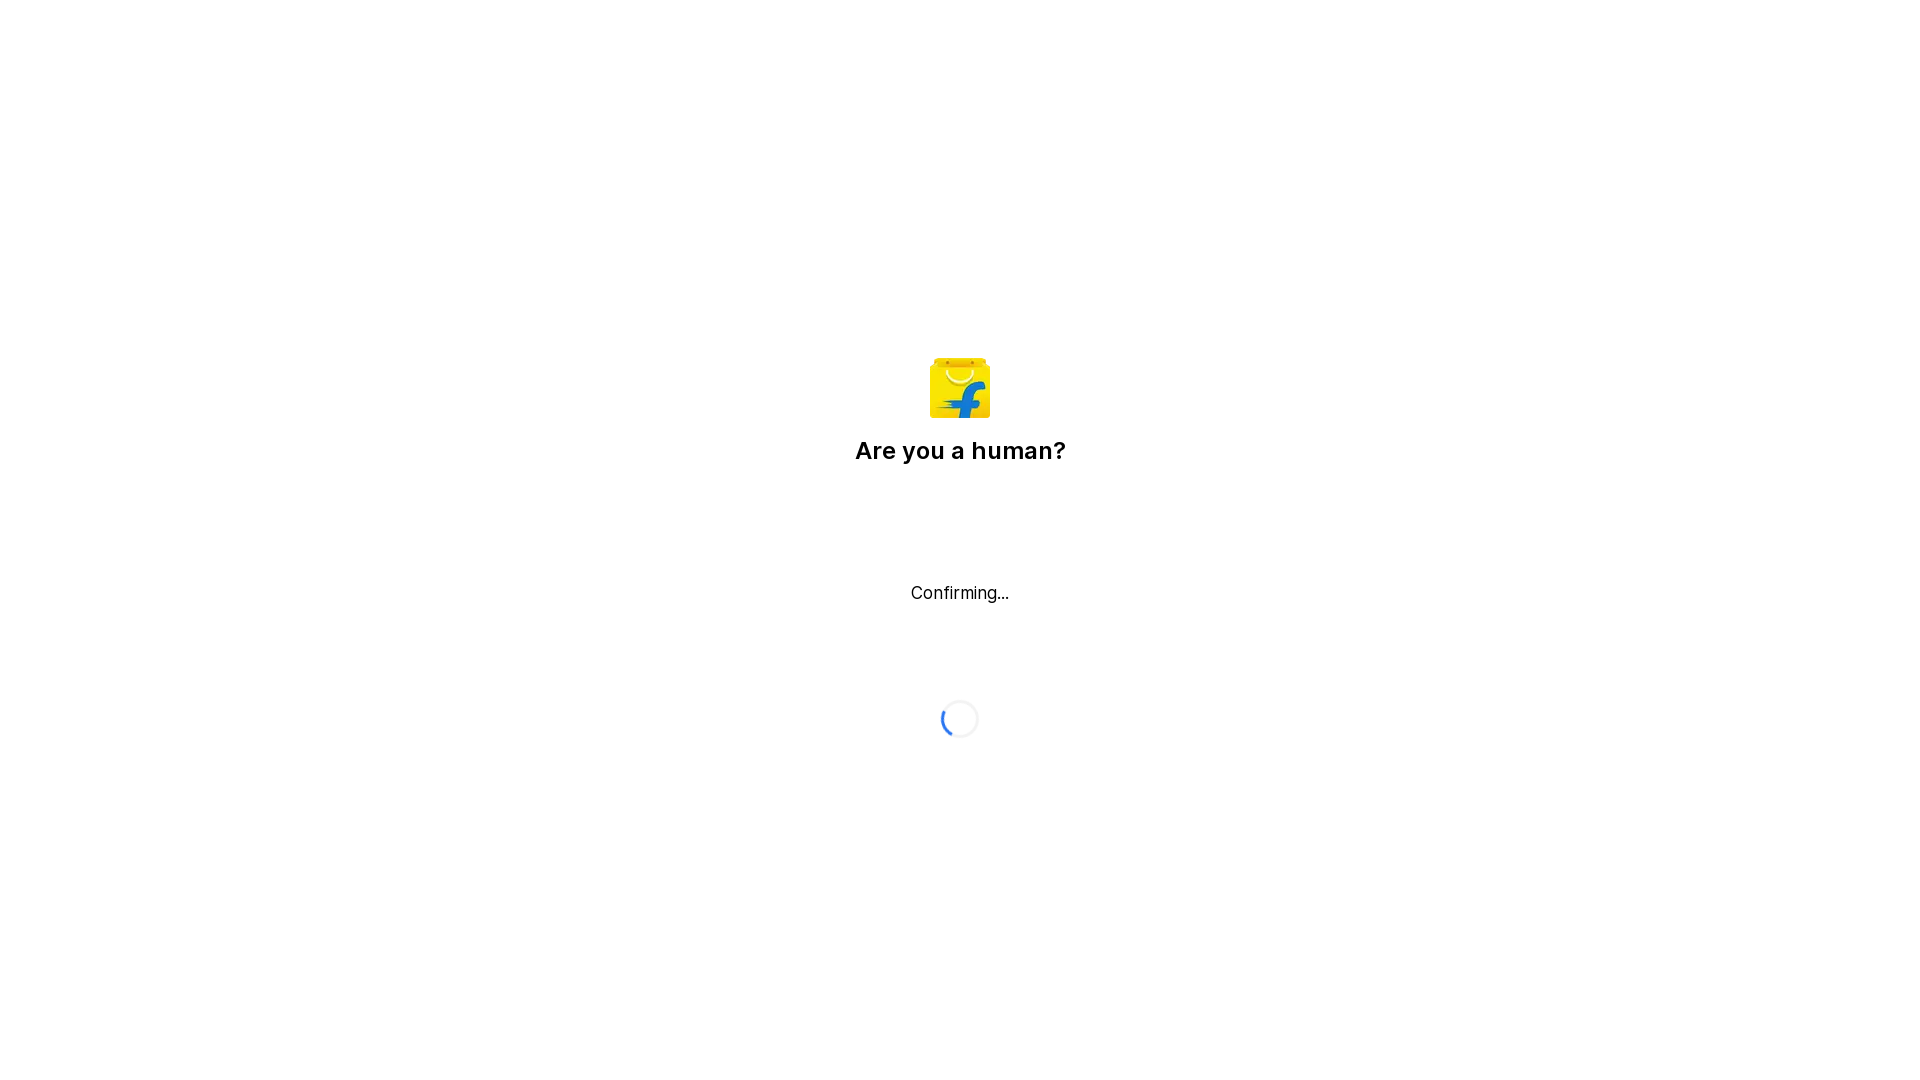

Flipkart website loaded successfully (DOM content loaded)
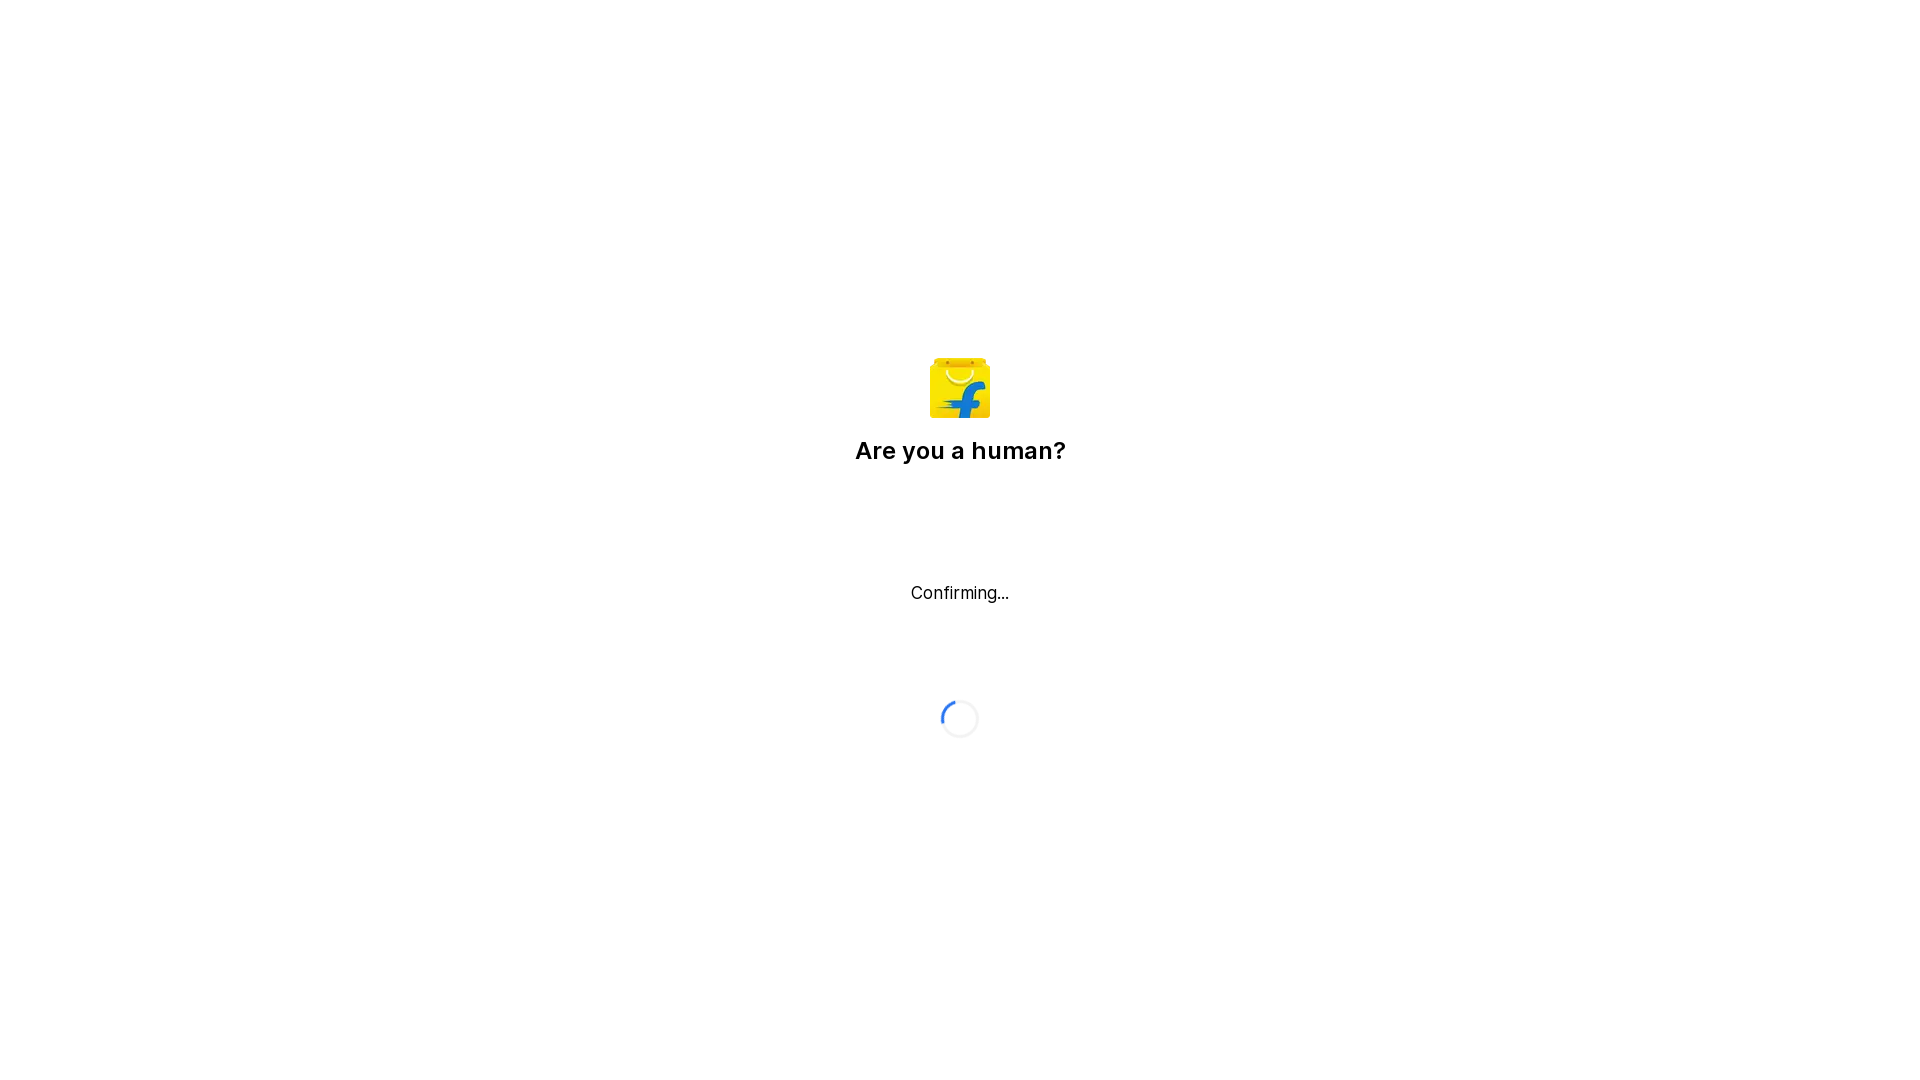

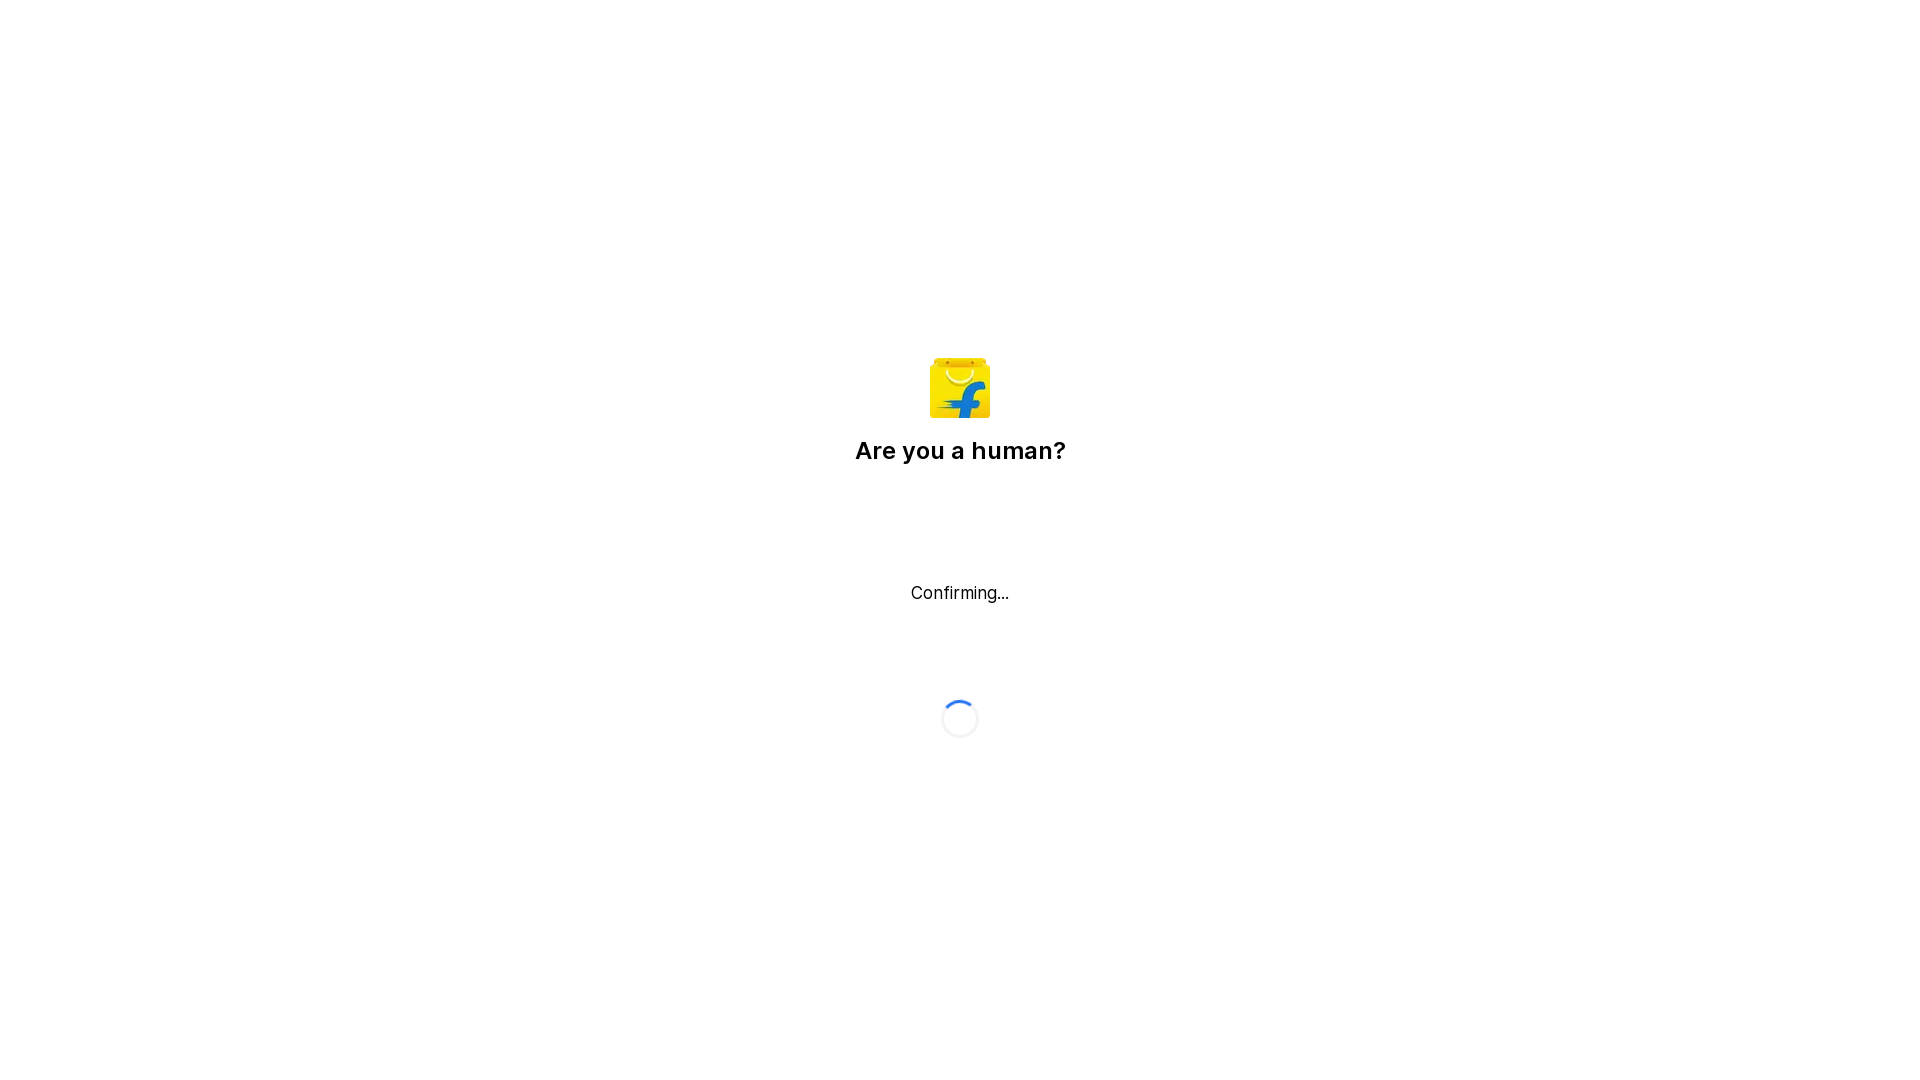